Tests opening a new browser window by navigating to a page, opening a new window, navigating to a different page in that window, and verifying two window handles exist.

Starting URL: https://the-internet.herokuapp.com/windows

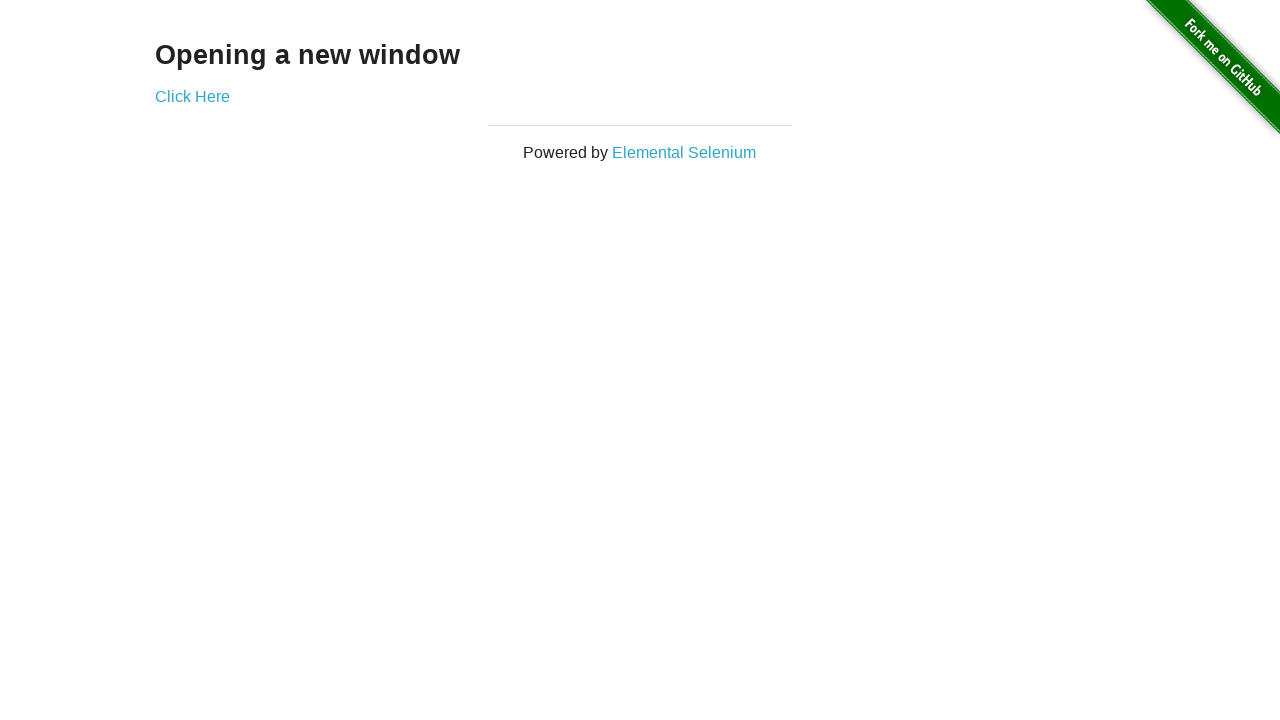

Opened a new page in the browser context
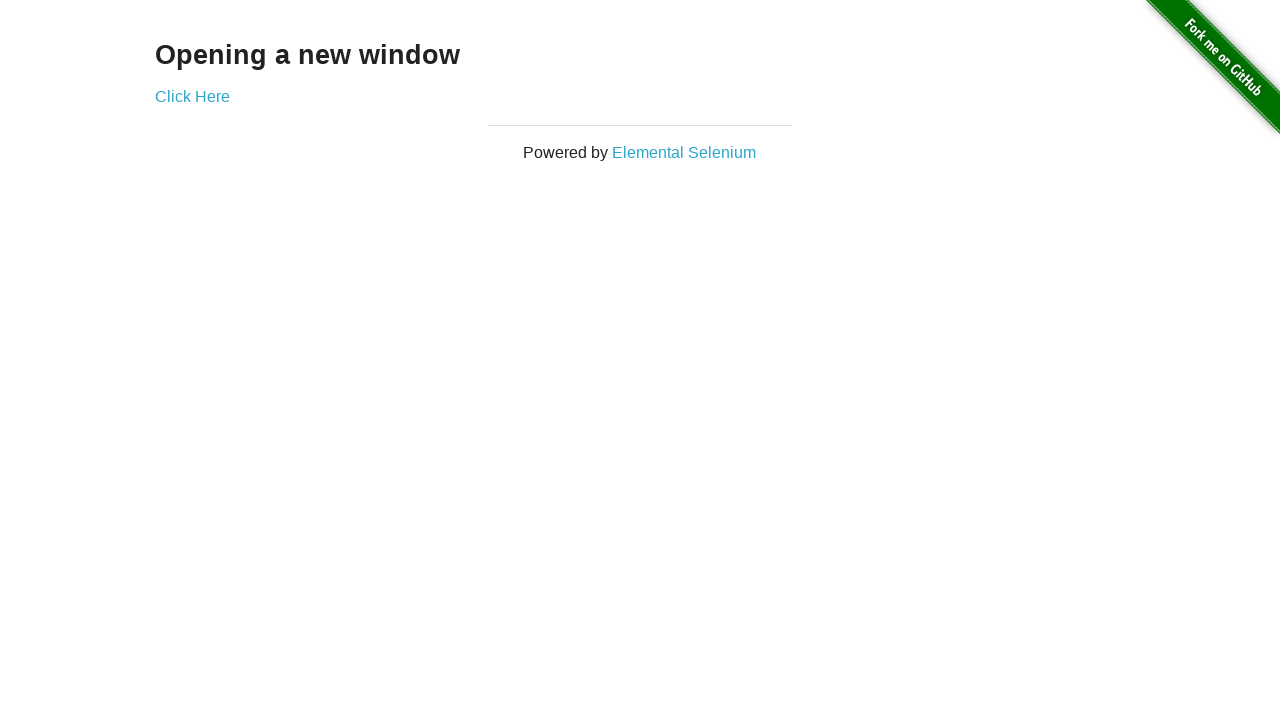

Navigated new page to https://the-internet.herokuapp.com/typos
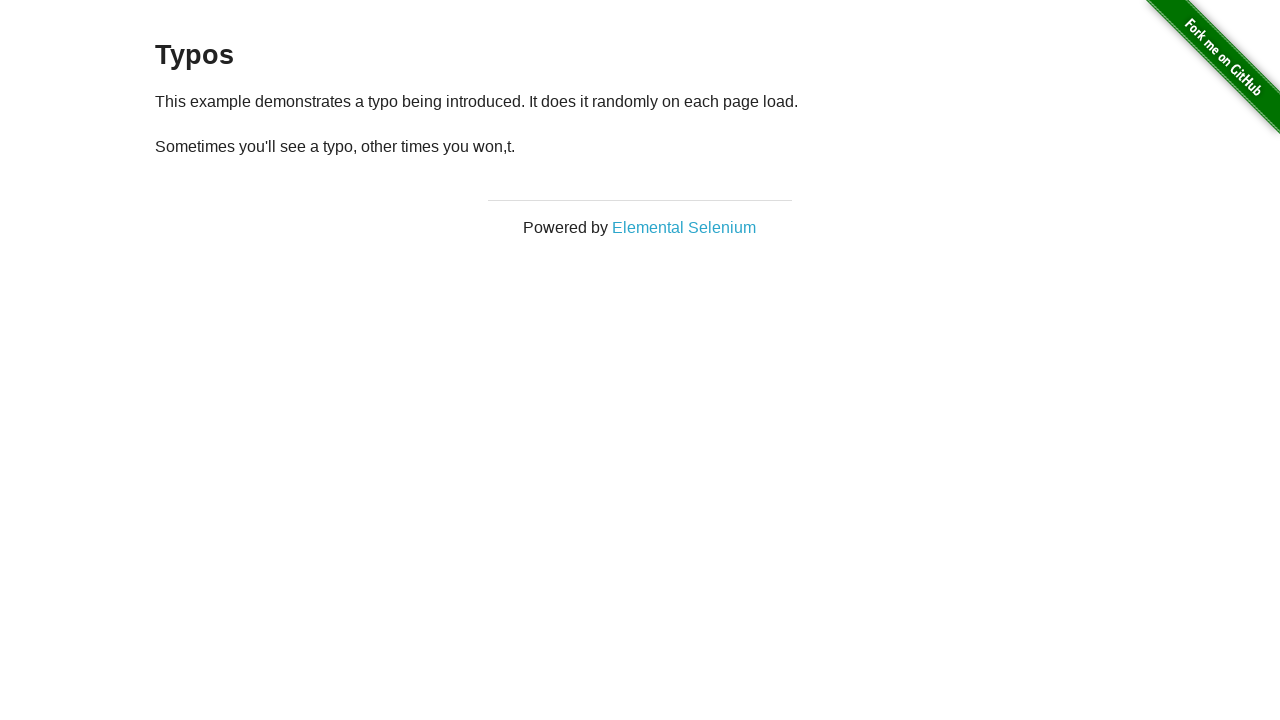

Verified that 2 pages are open in the browser context
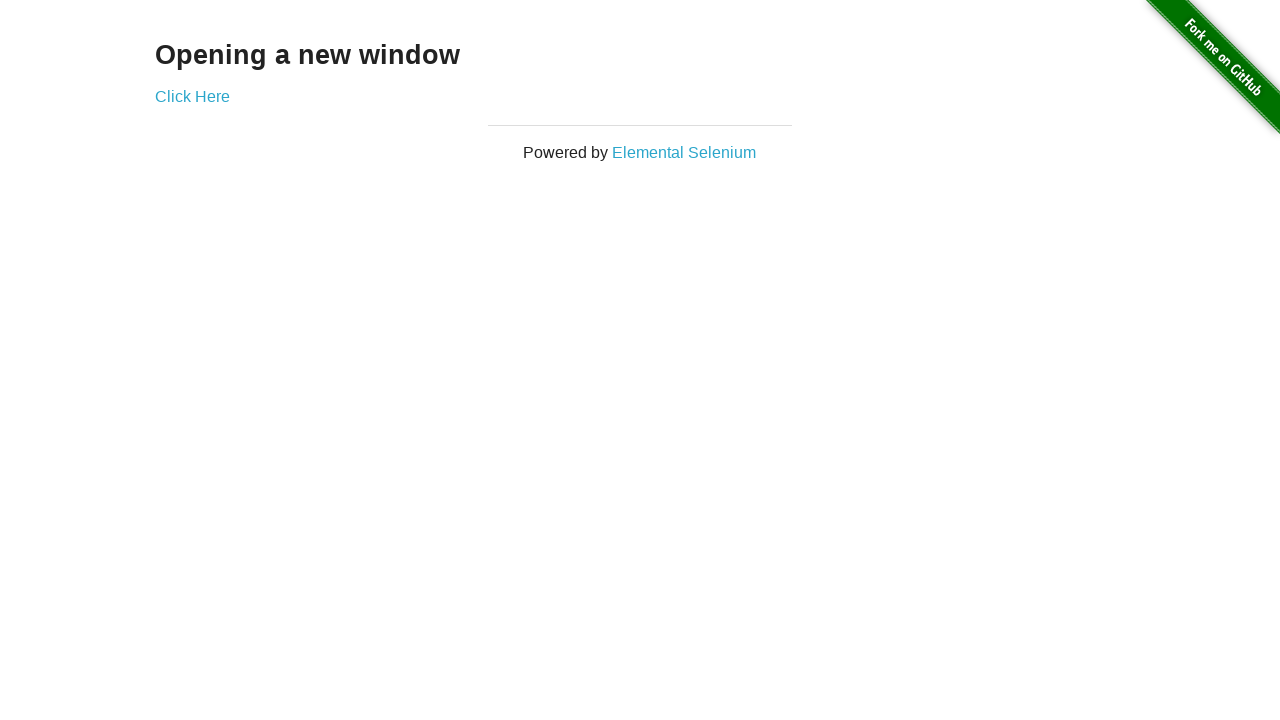

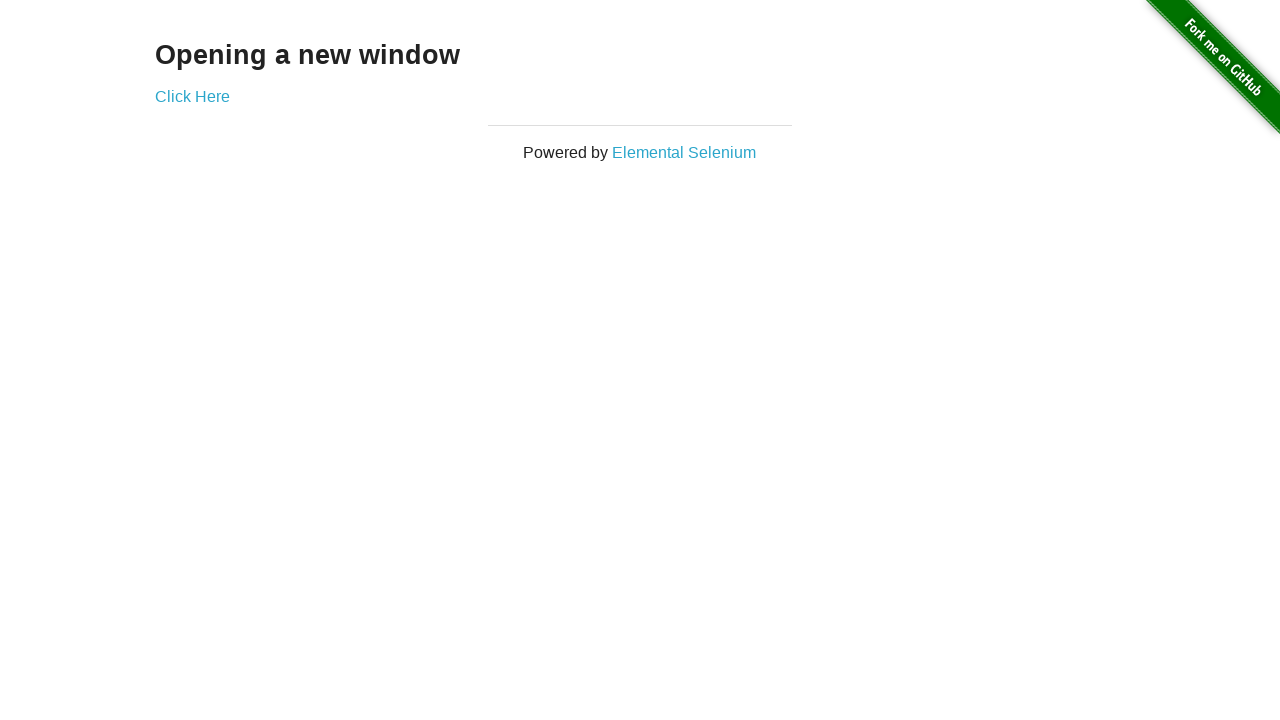